Tests mouse actions including hovering over a category element, right-clicking, and scrolling the page

Starting URL: https://www.nykaa.com/

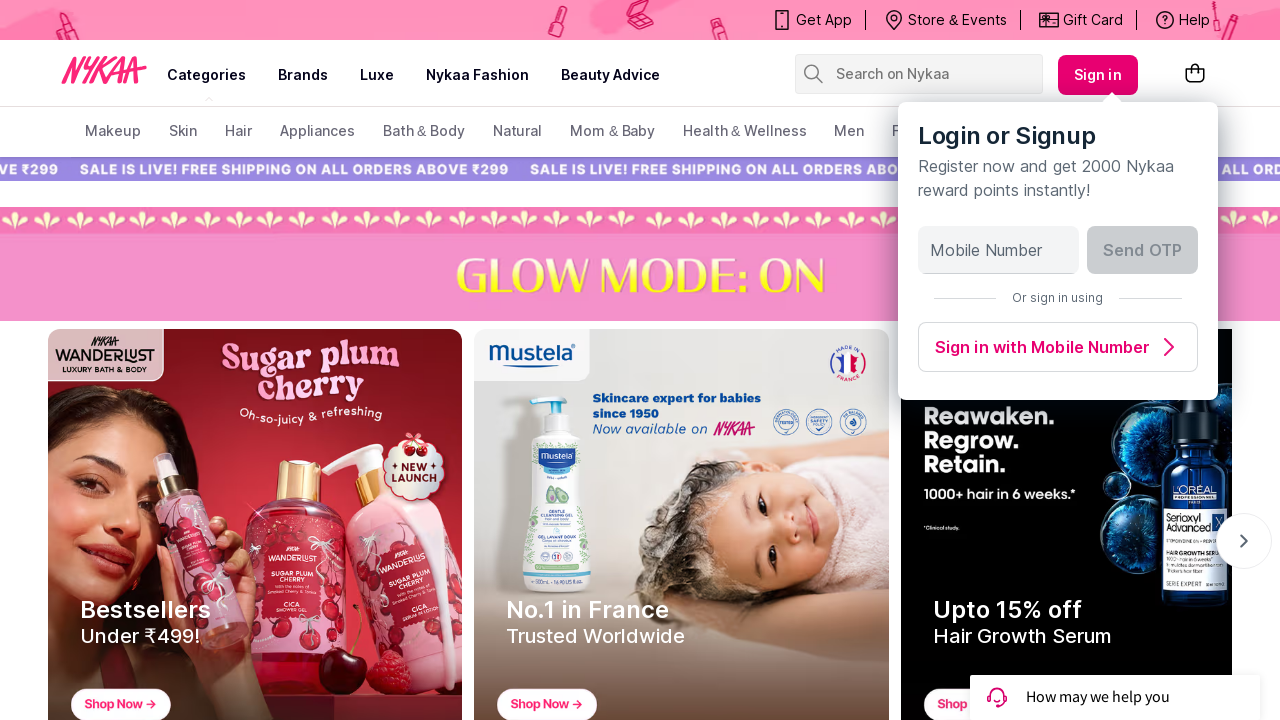

Hovered over category element at (207, 75) on xpath=//a[@id='category']
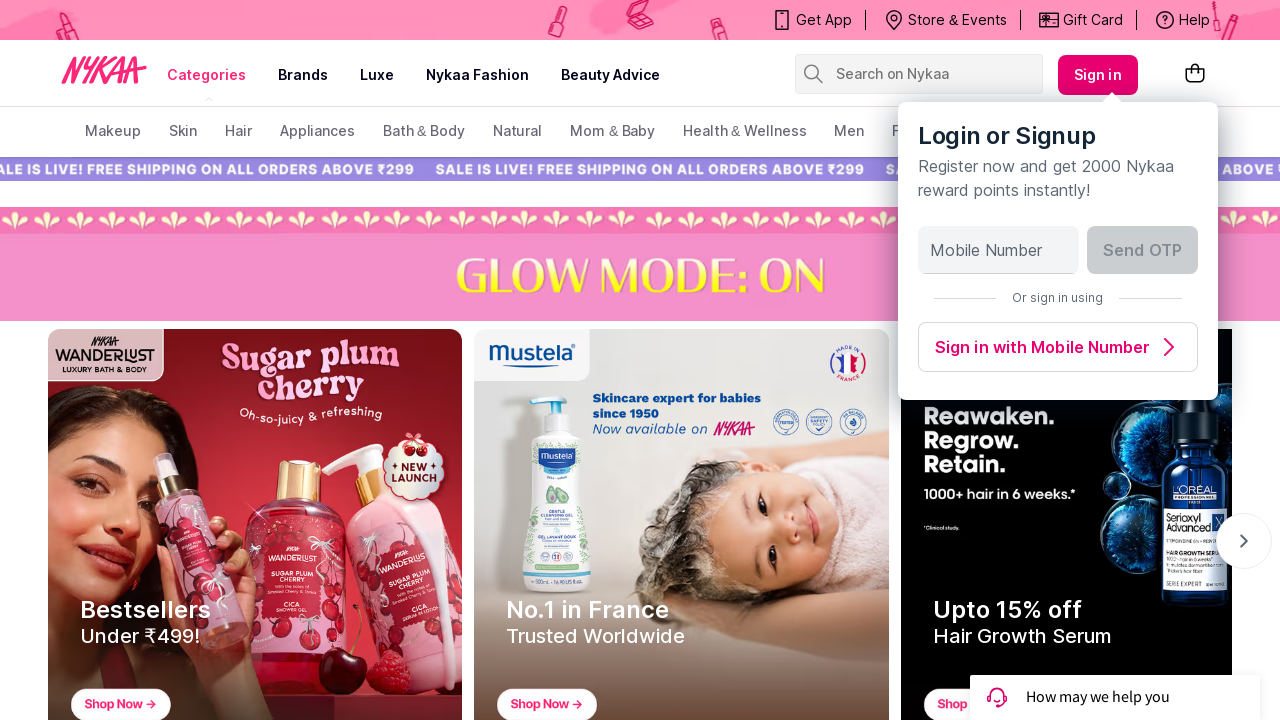

Right-clicked on category element at (207, 75) on xpath=//a[@id='category']
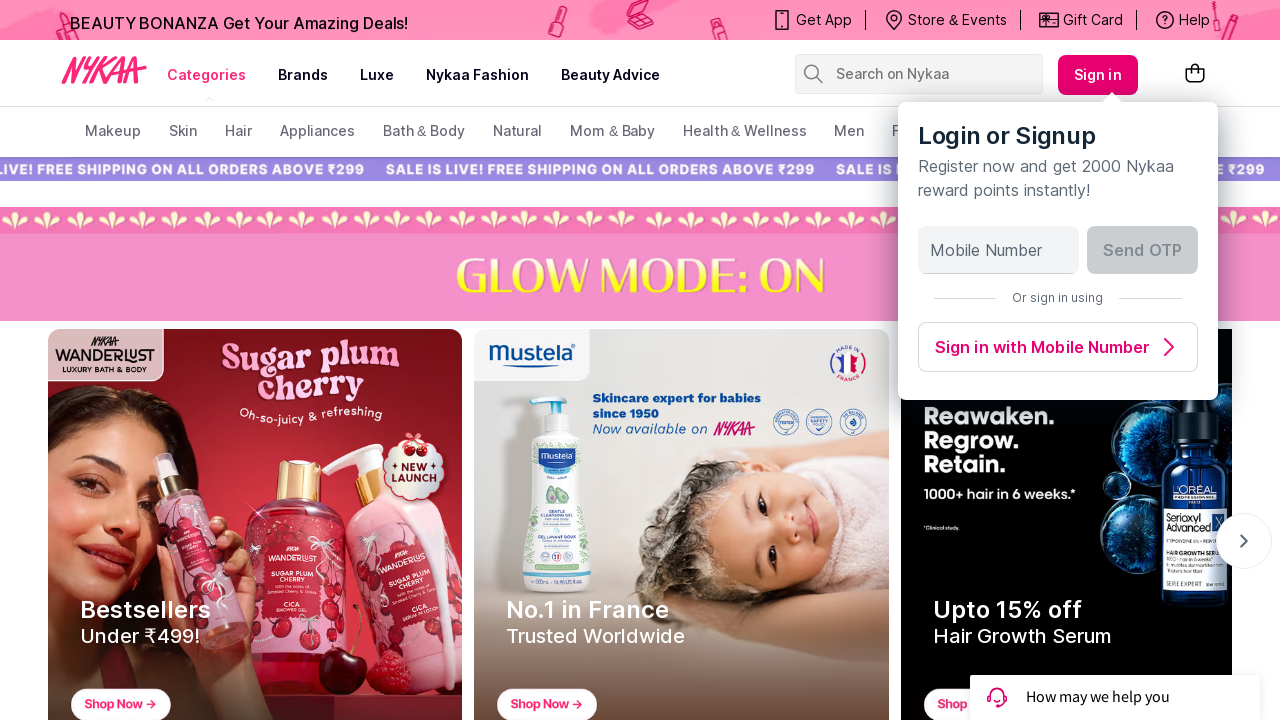

Scrolled page down by 300 pixels
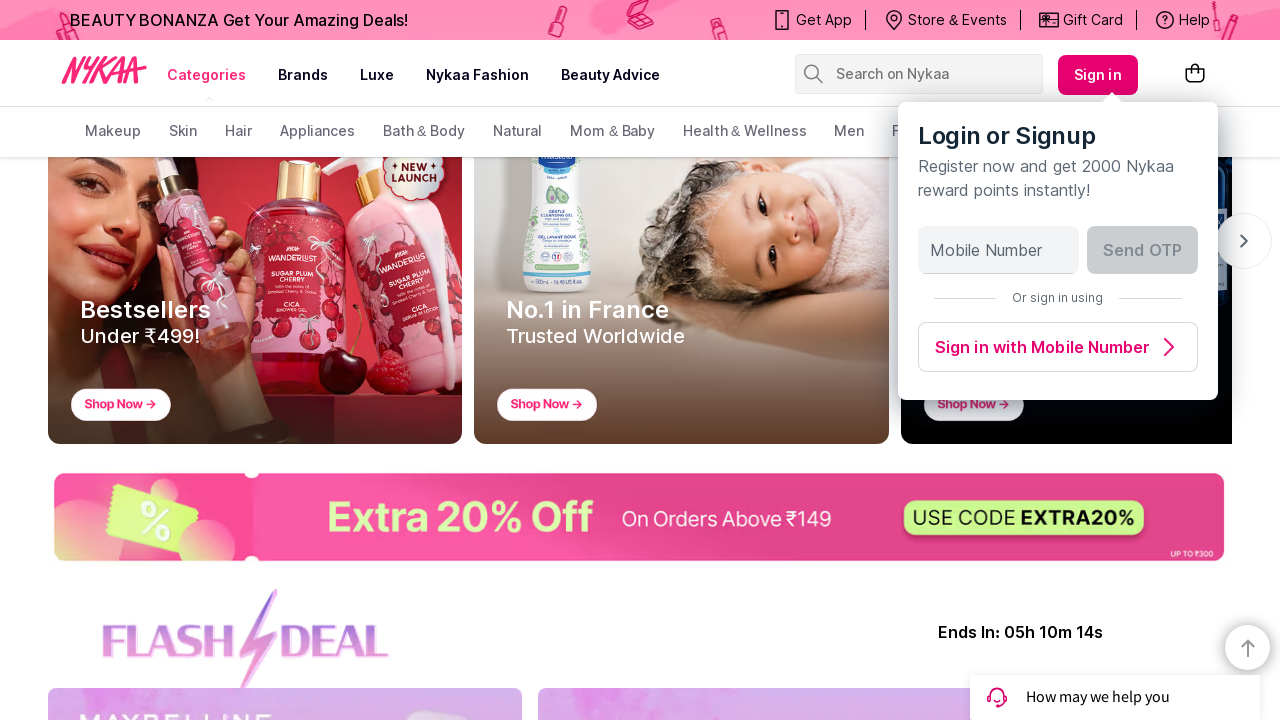

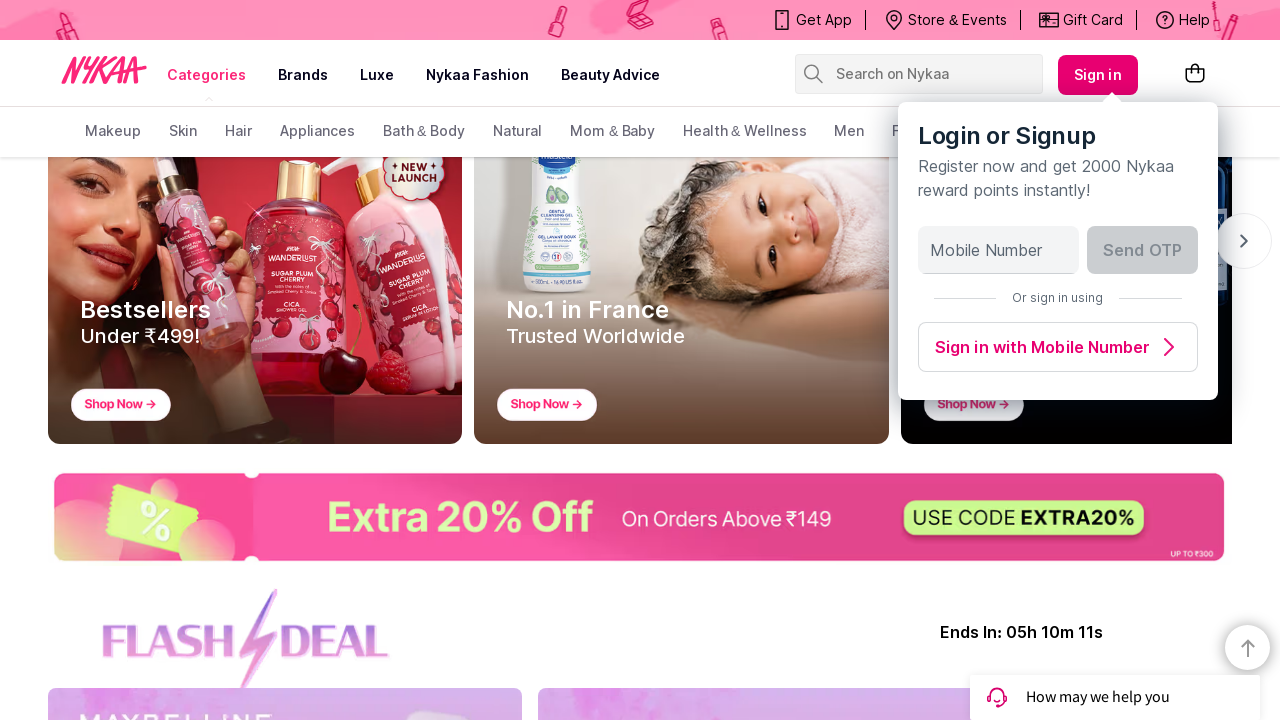